Tests static dropdown selection by selecting options using value, label, and index methods

Starting URL: https://demo.automationtesting.in/Register.html

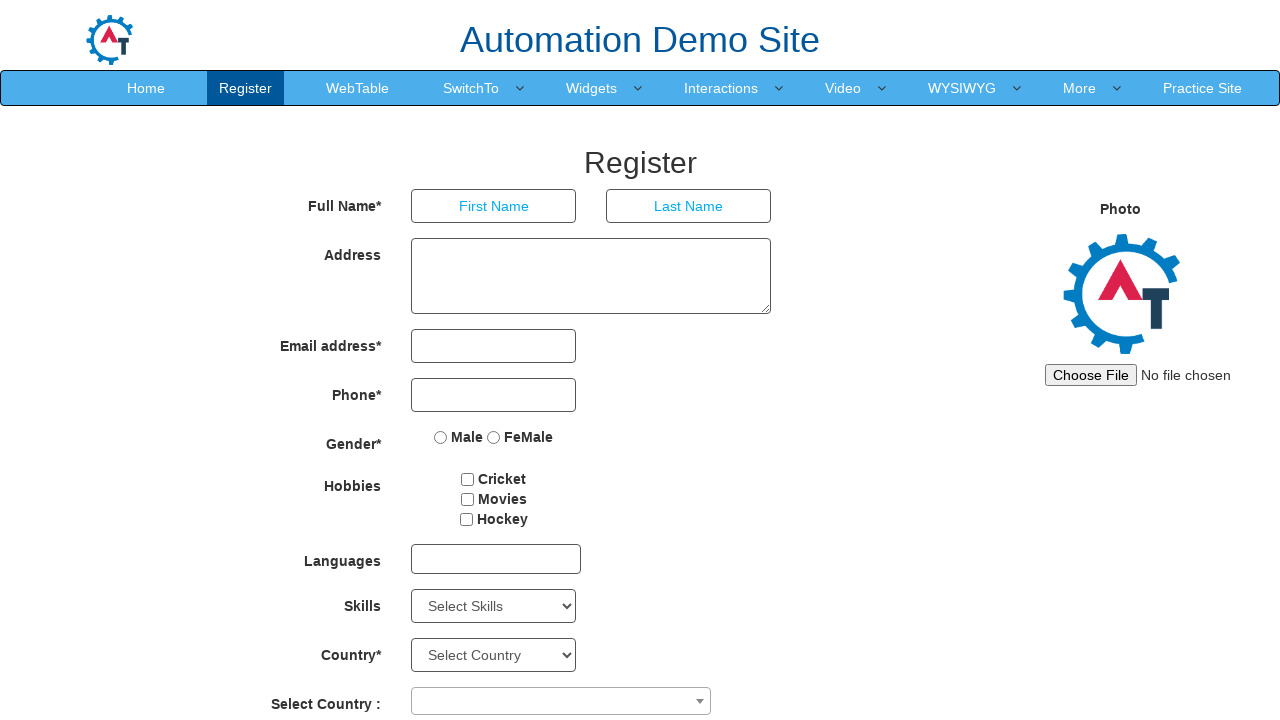

Selected 'Android' option by value from Skills dropdown on #Skills
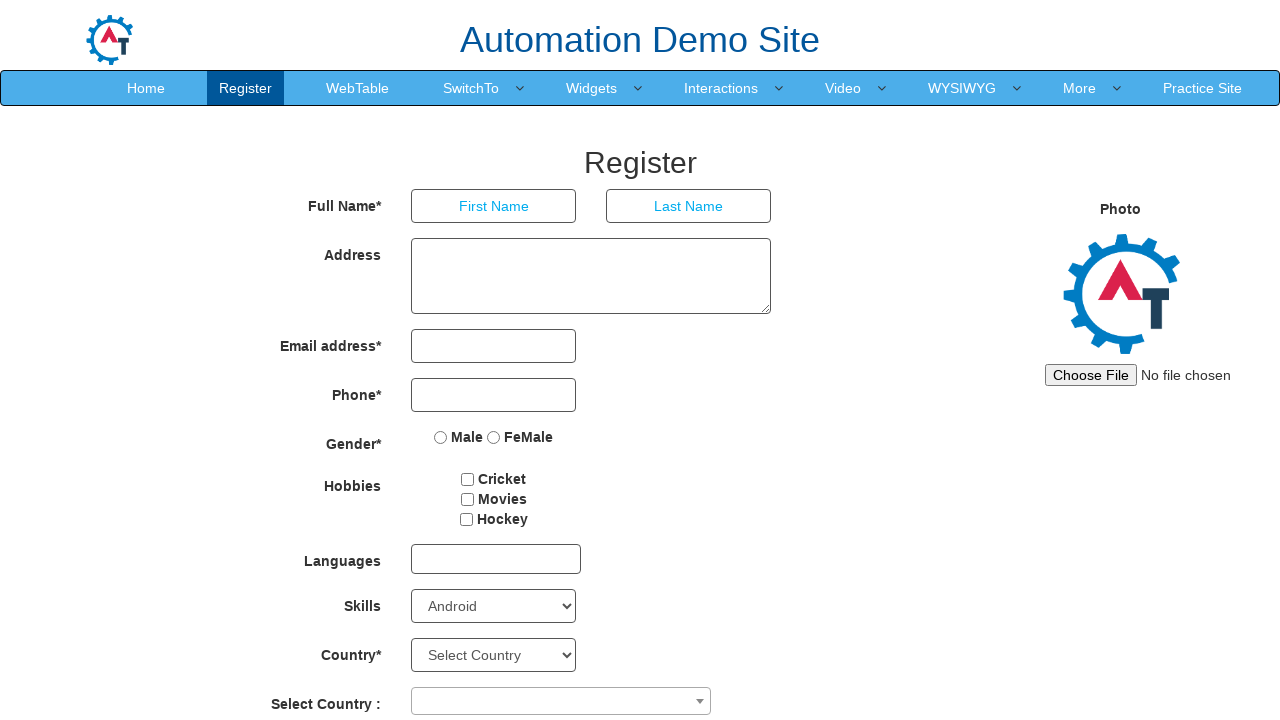

Selected 'Art Design' option by label from Skills dropdown on #Skills
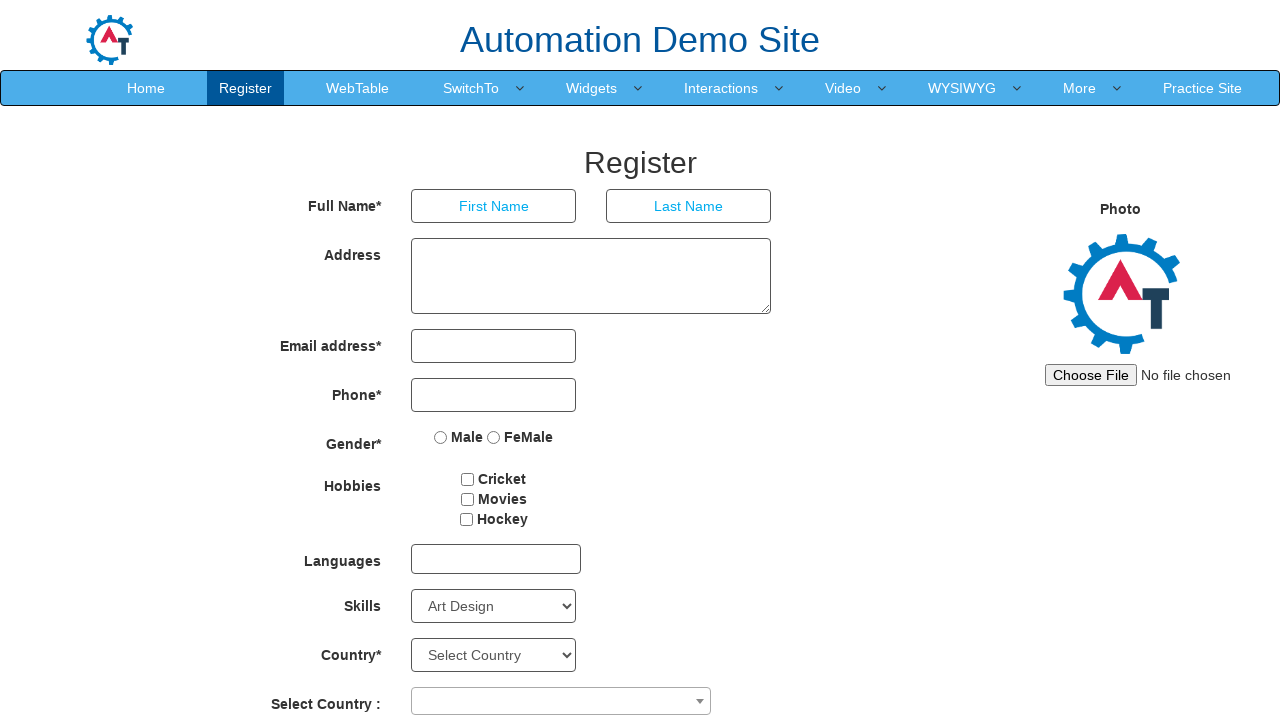

Selected option at index 3 from Skills dropdown on #Skills
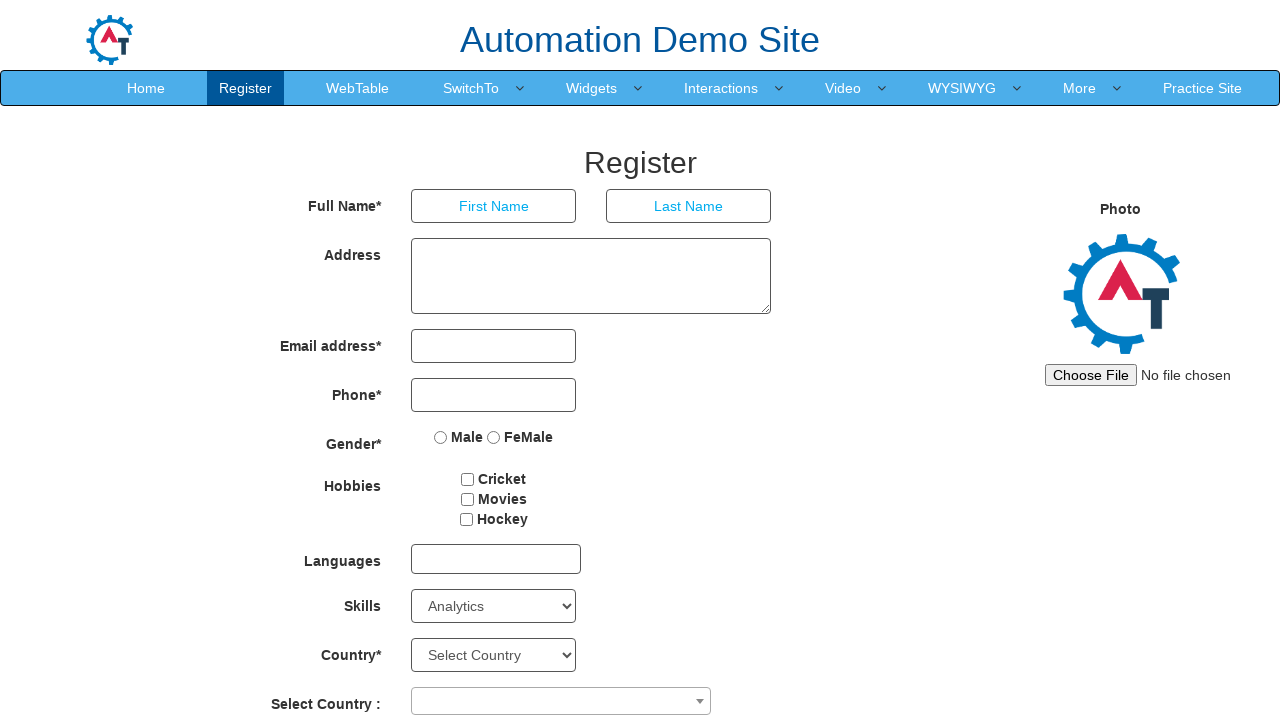

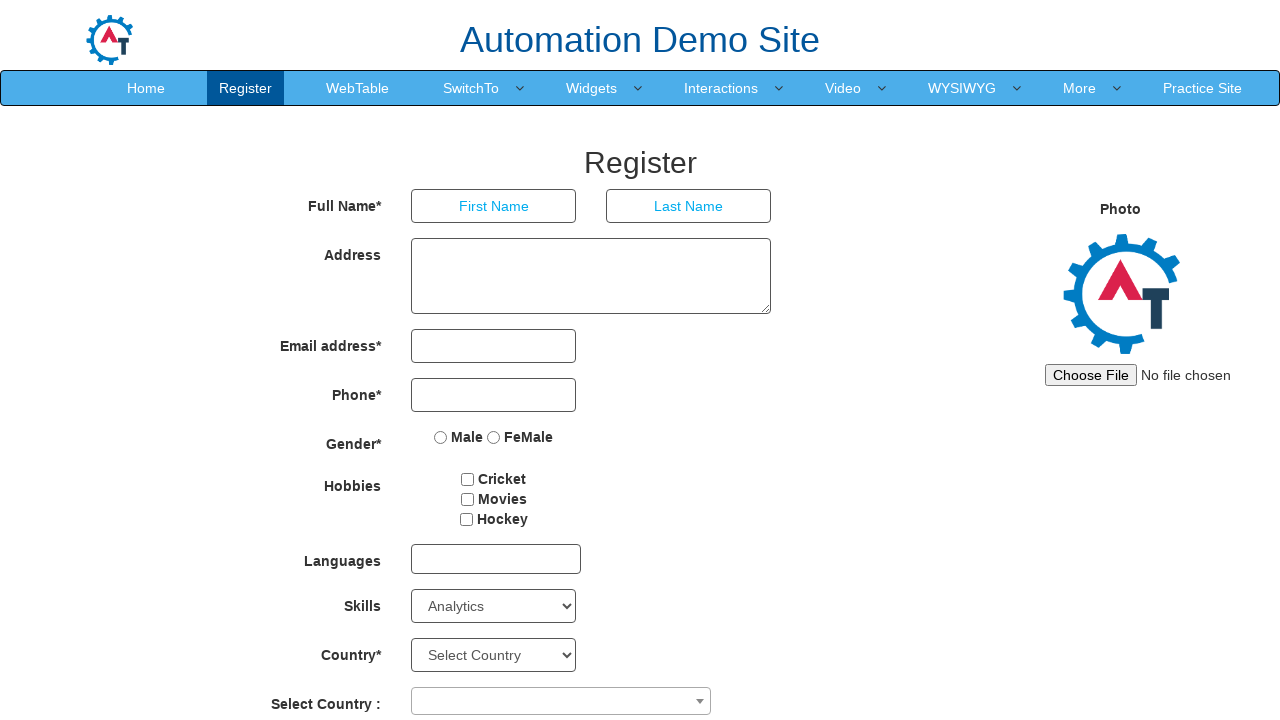